Tests that the counter displays the current number of todo items as items are added

Starting URL: https://demo.playwright.dev/todomvc

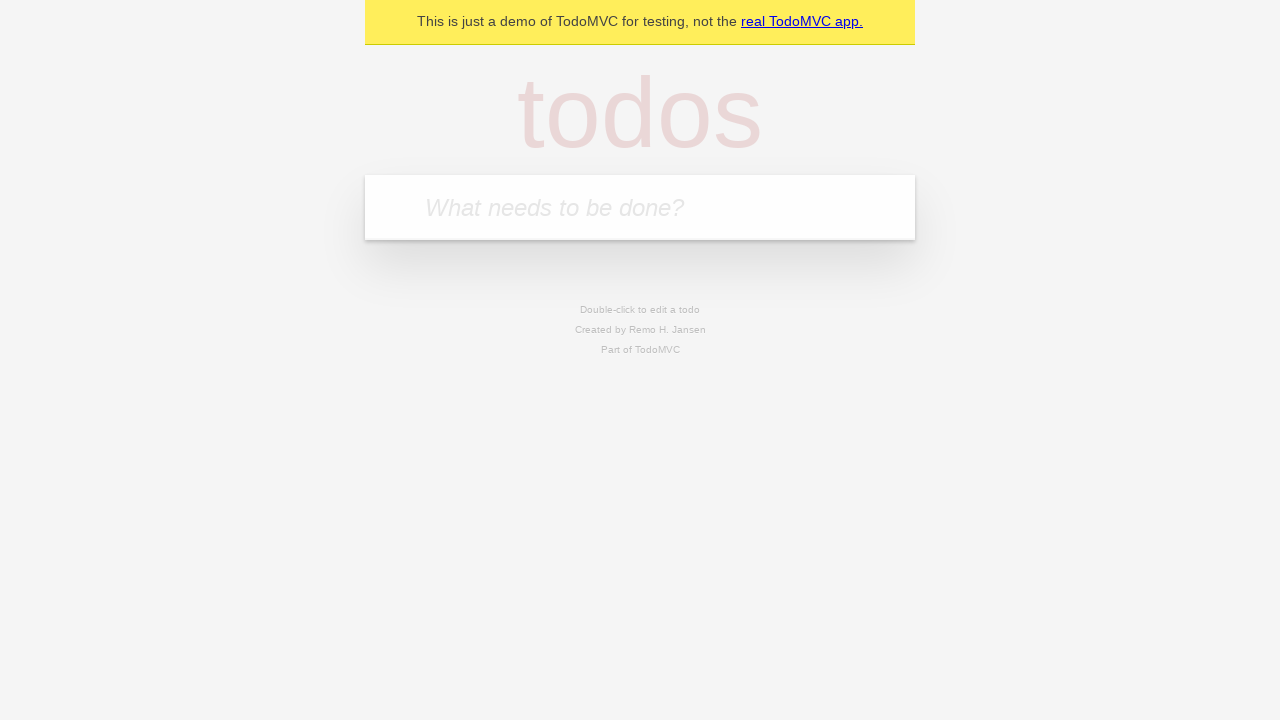

Filled todo input with 'buy some cheese' on internal:attr=[placeholder="What needs to be done?"i]
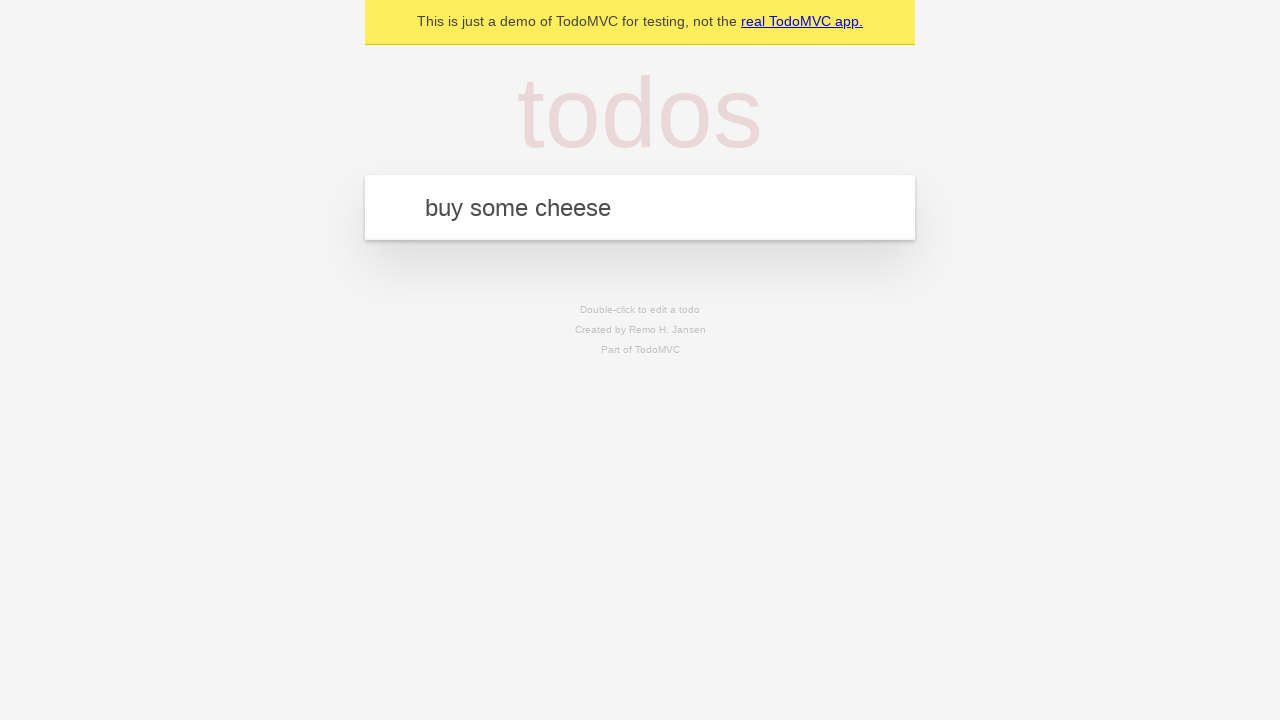

Pressed Enter to add first todo item on internal:attr=[placeholder="What needs to be done?"i]
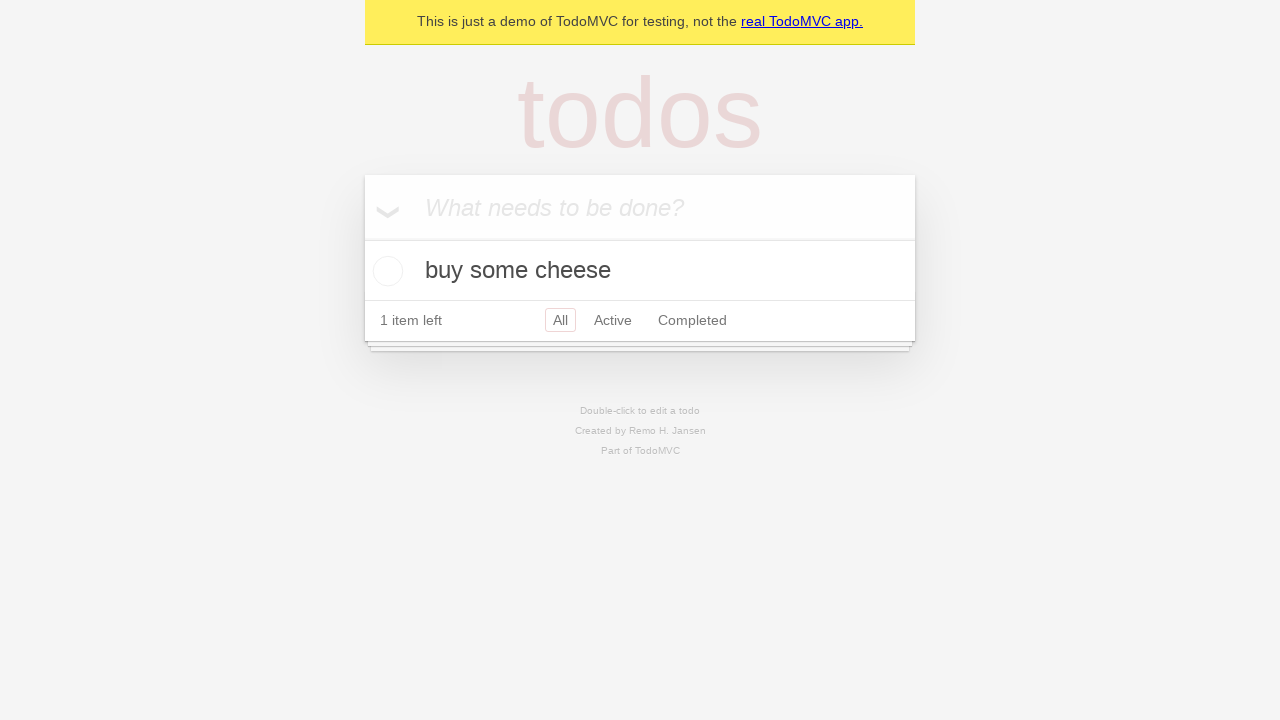

Todo counter updated after adding first item
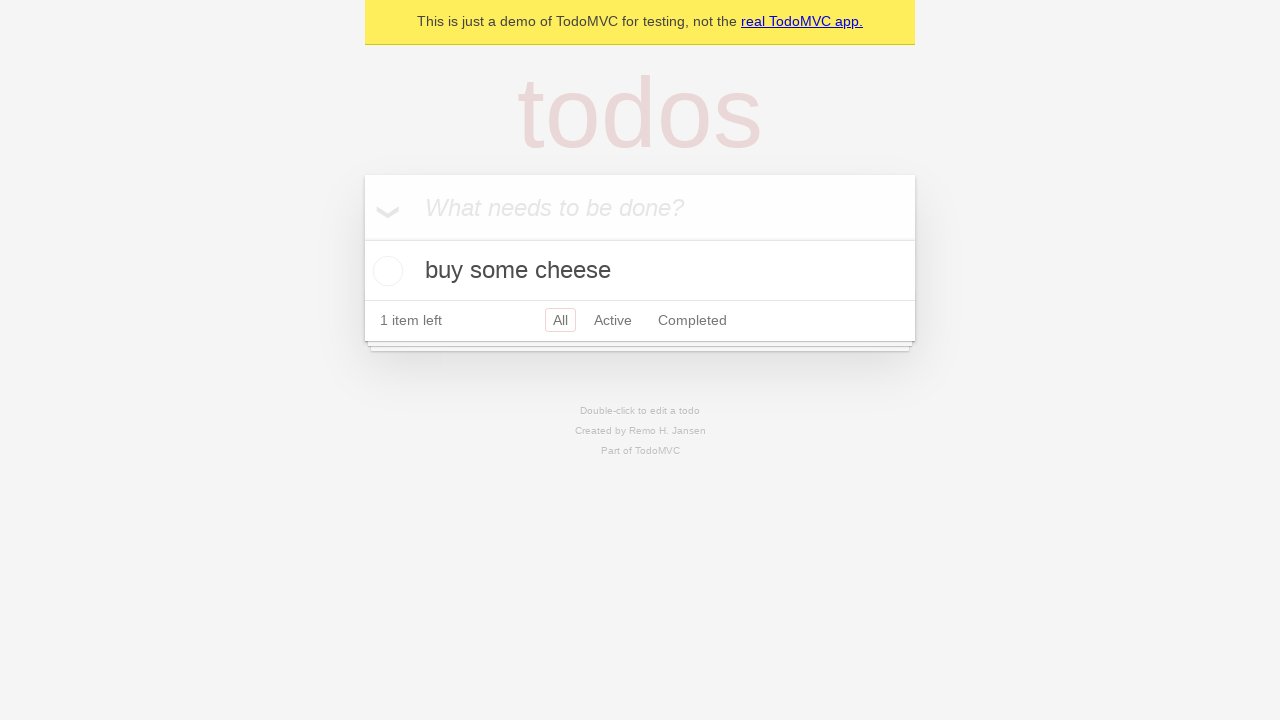

Filled todo input with 'feed the cat' on internal:attr=[placeholder="What needs to be done?"i]
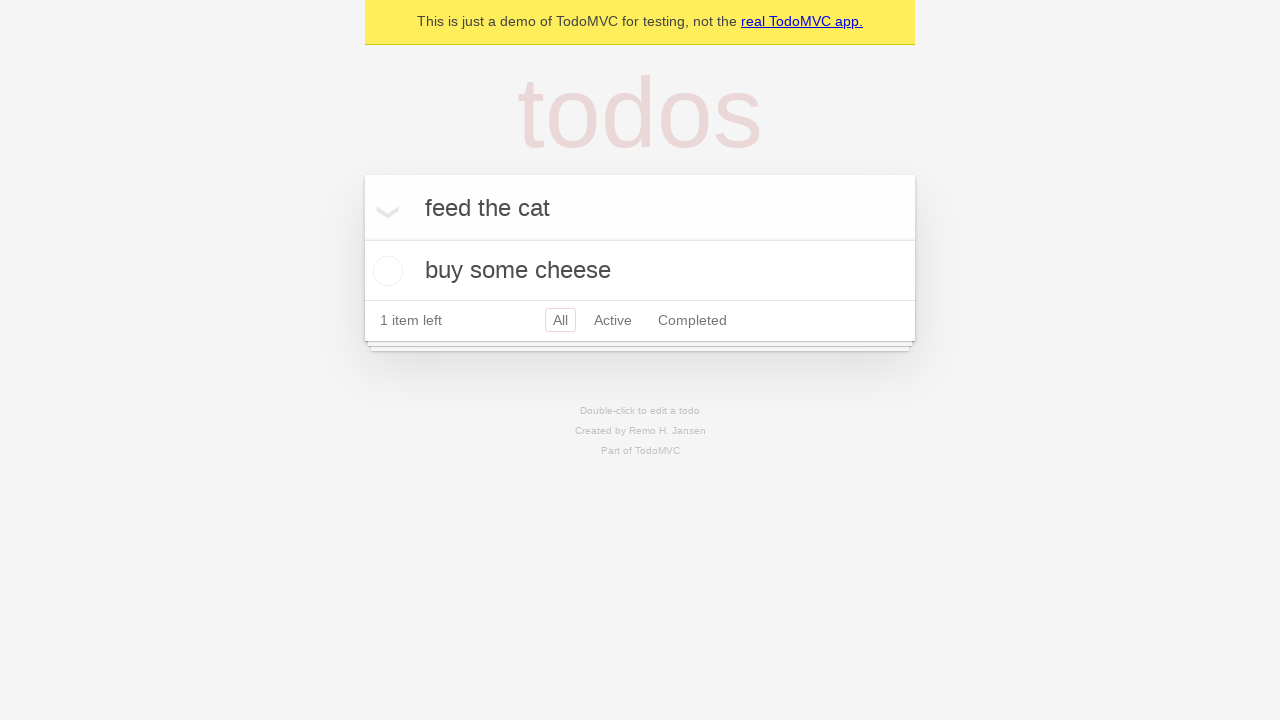

Pressed Enter to add second todo item on internal:attr=[placeholder="What needs to be done?"i]
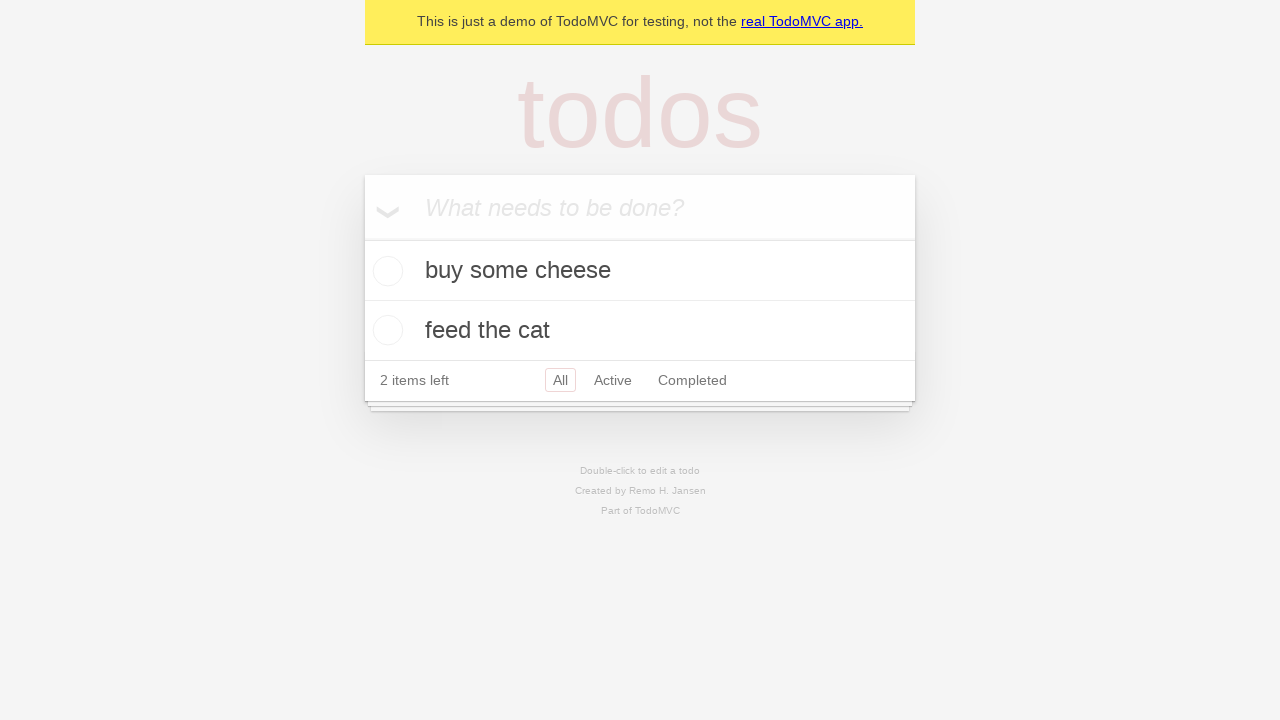

Todo counter updated after adding second item
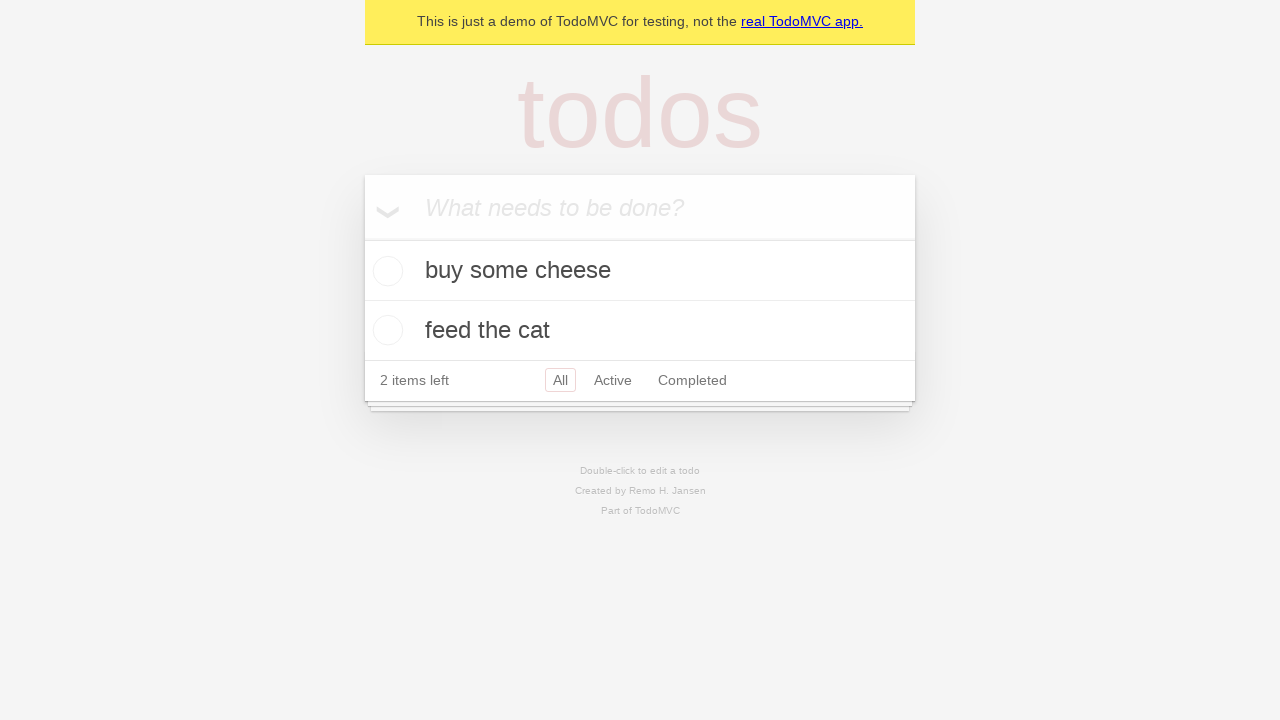

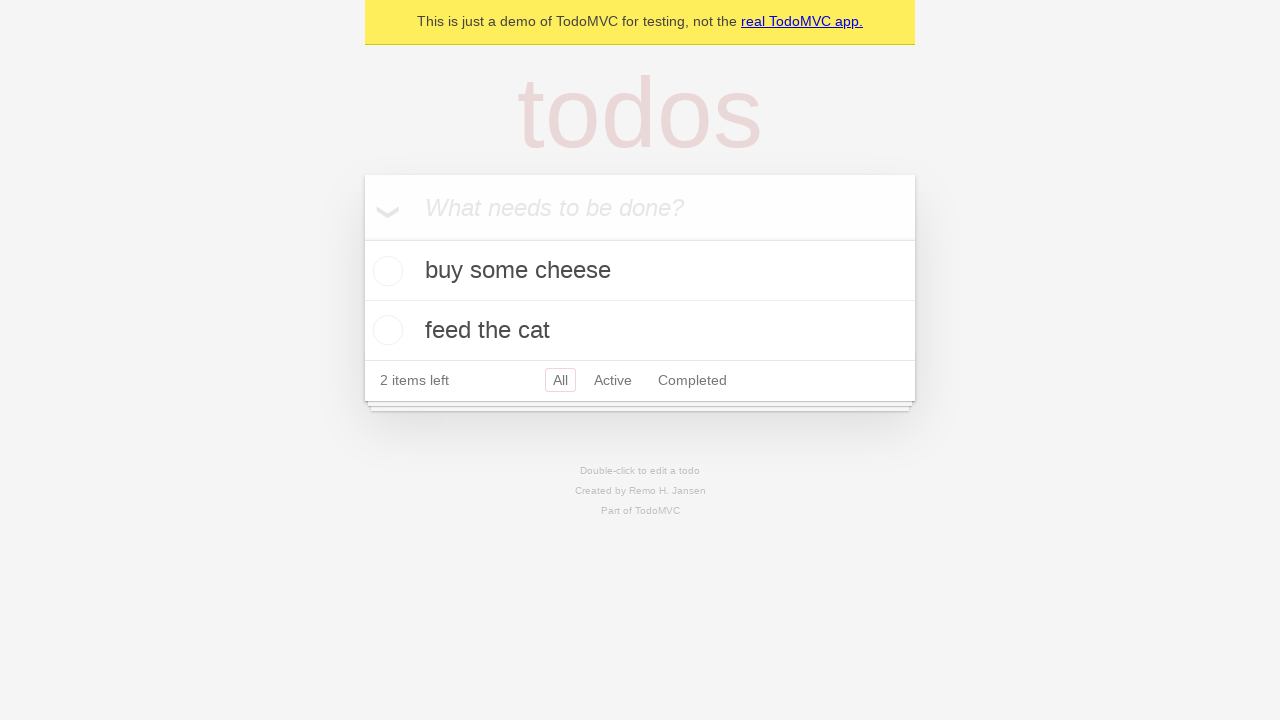